Tests iframe interaction by switching to the first frame and clicking a button inside it

Starting URL: https://www.leafground.com/frame.xhtml

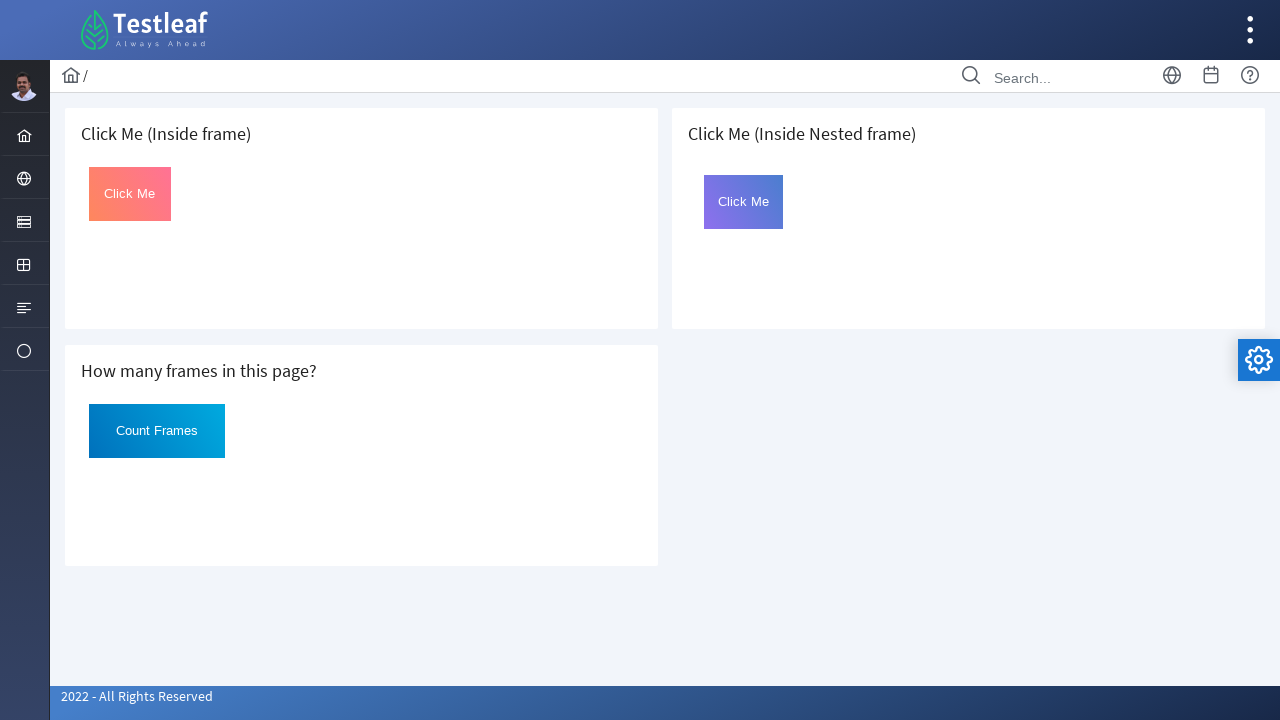

Located the first iframe on the page
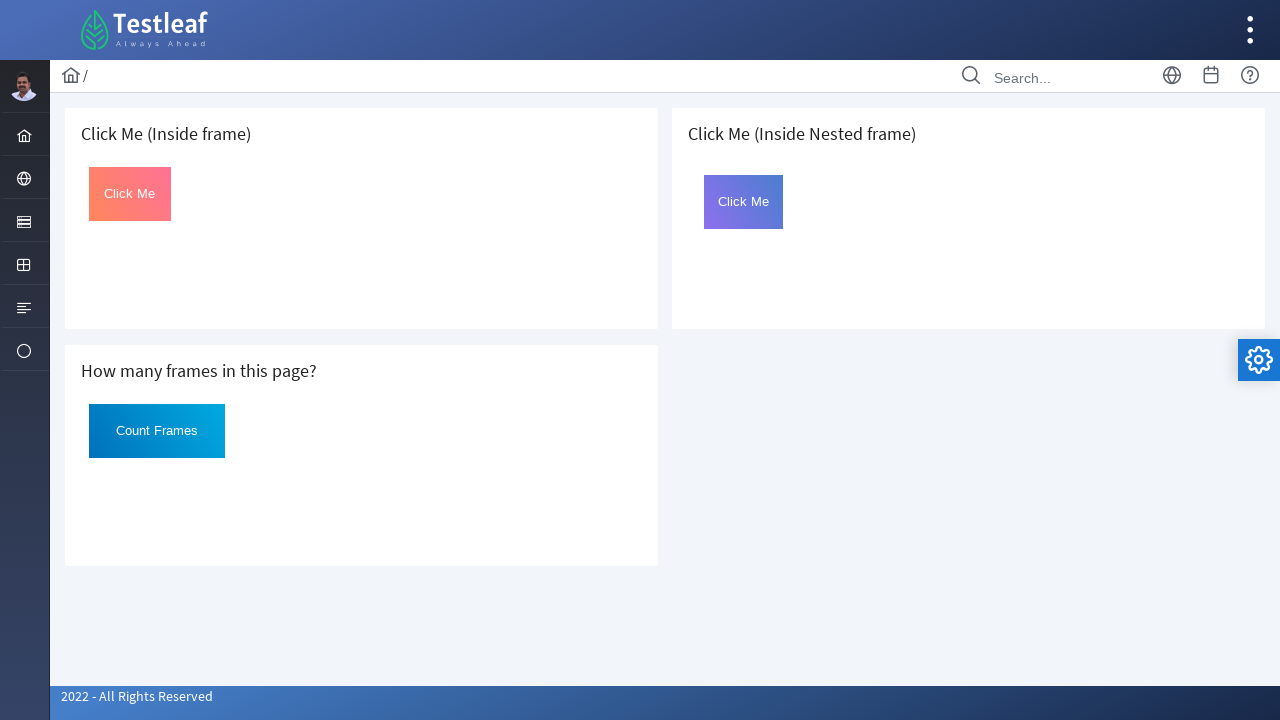

Clicked the button with id 'Click' inside the iframe at (130, 194) on iframe >> nth=0 >> internal:control=enter-frame >> #Click
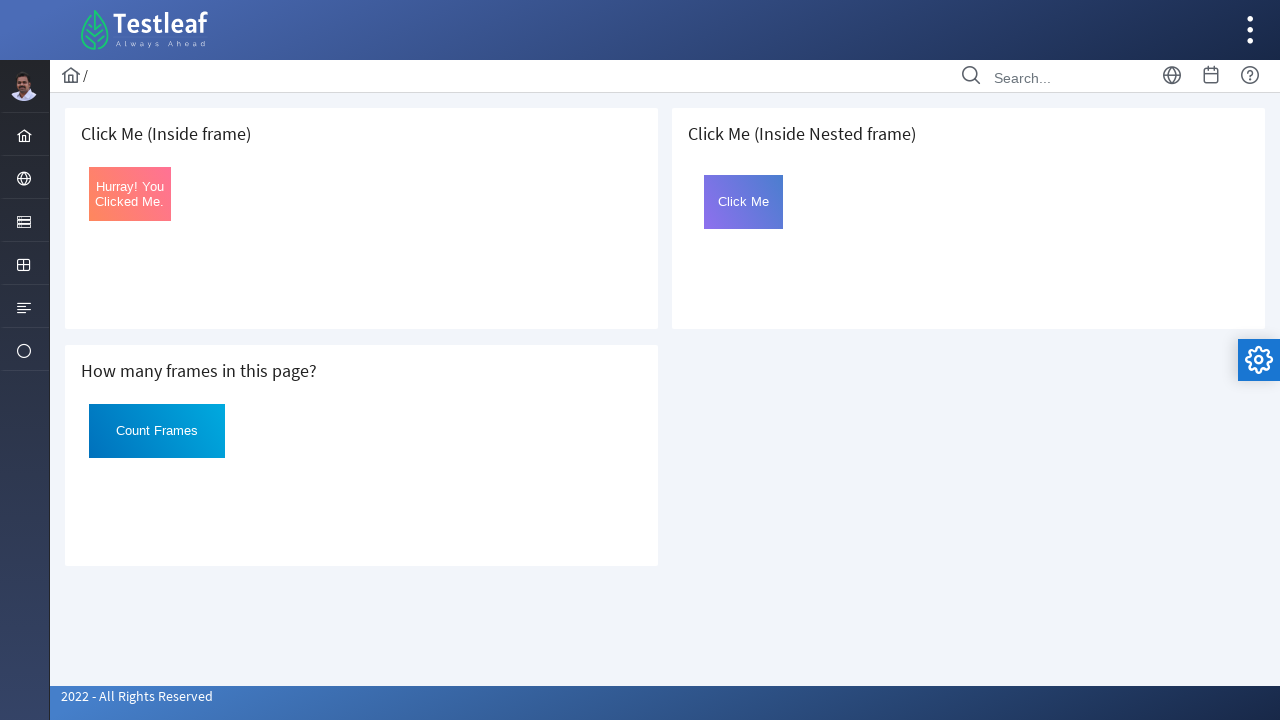

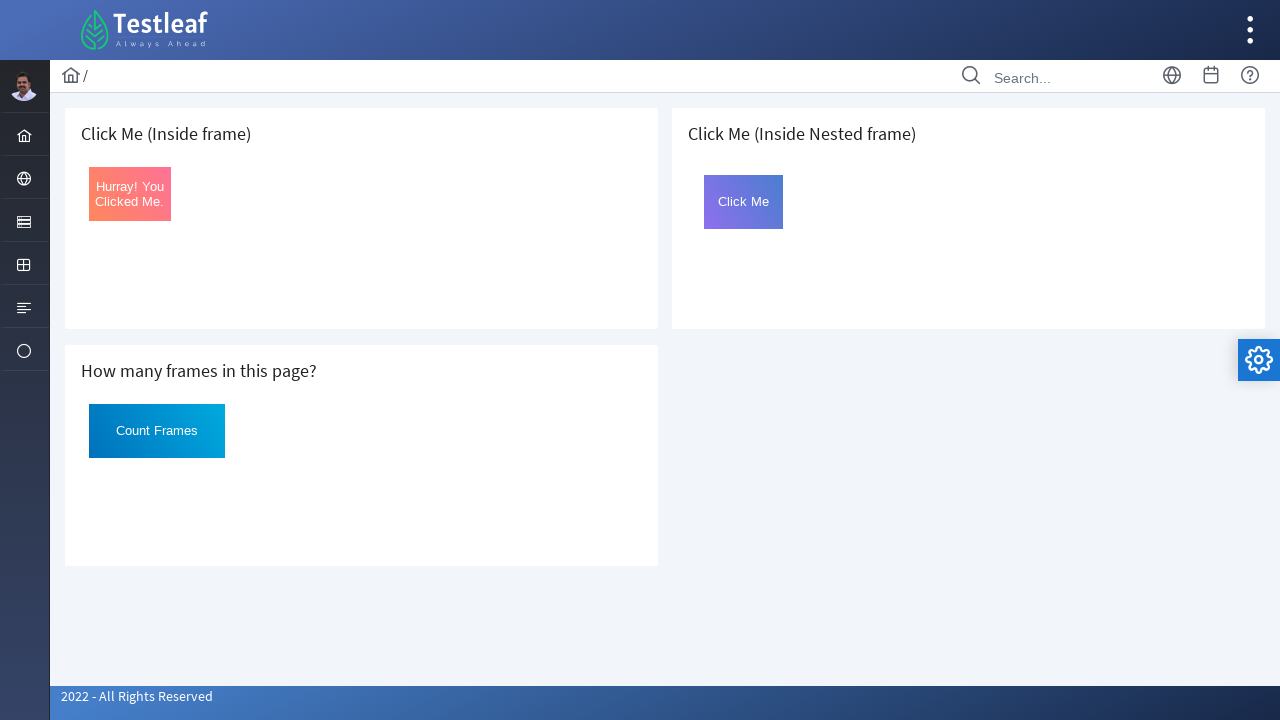